Clicks on the About menu item in the header navigation and waits for content to load

Starting URL: https://purplewave.com

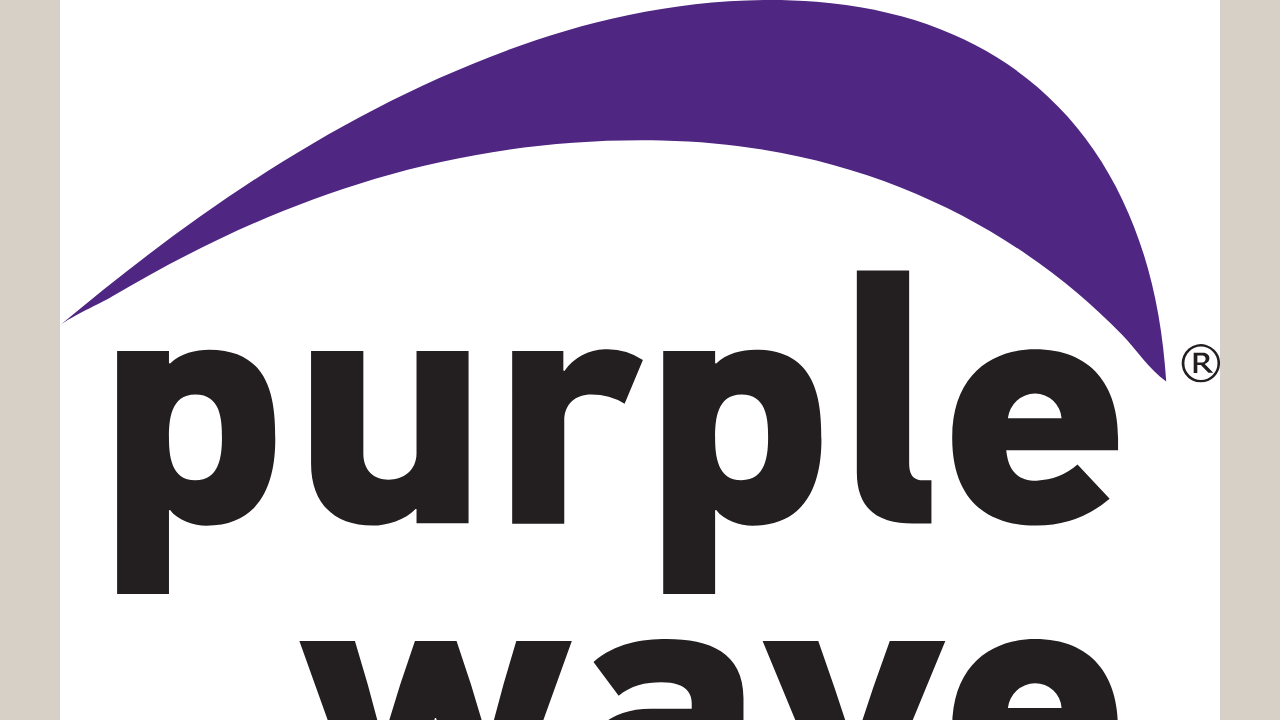

Clicked on About menu item in header navigation at (81, 360) on text=About
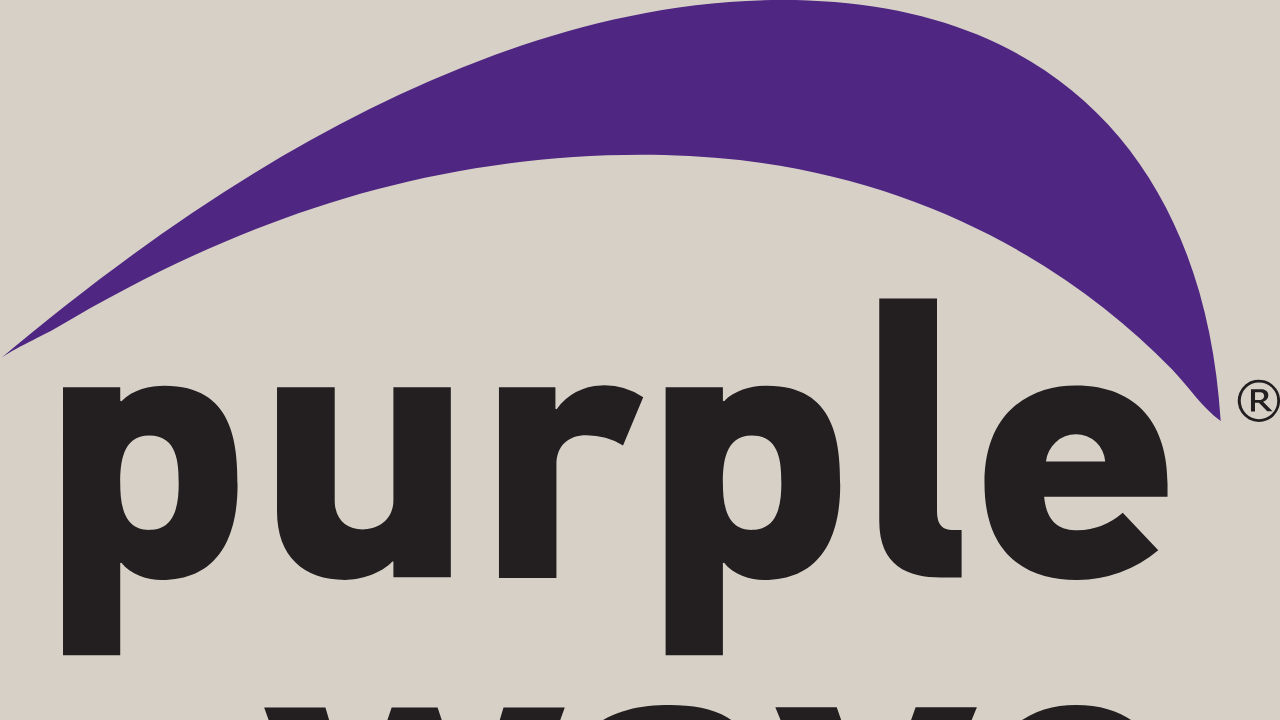

Waited for About page content to load
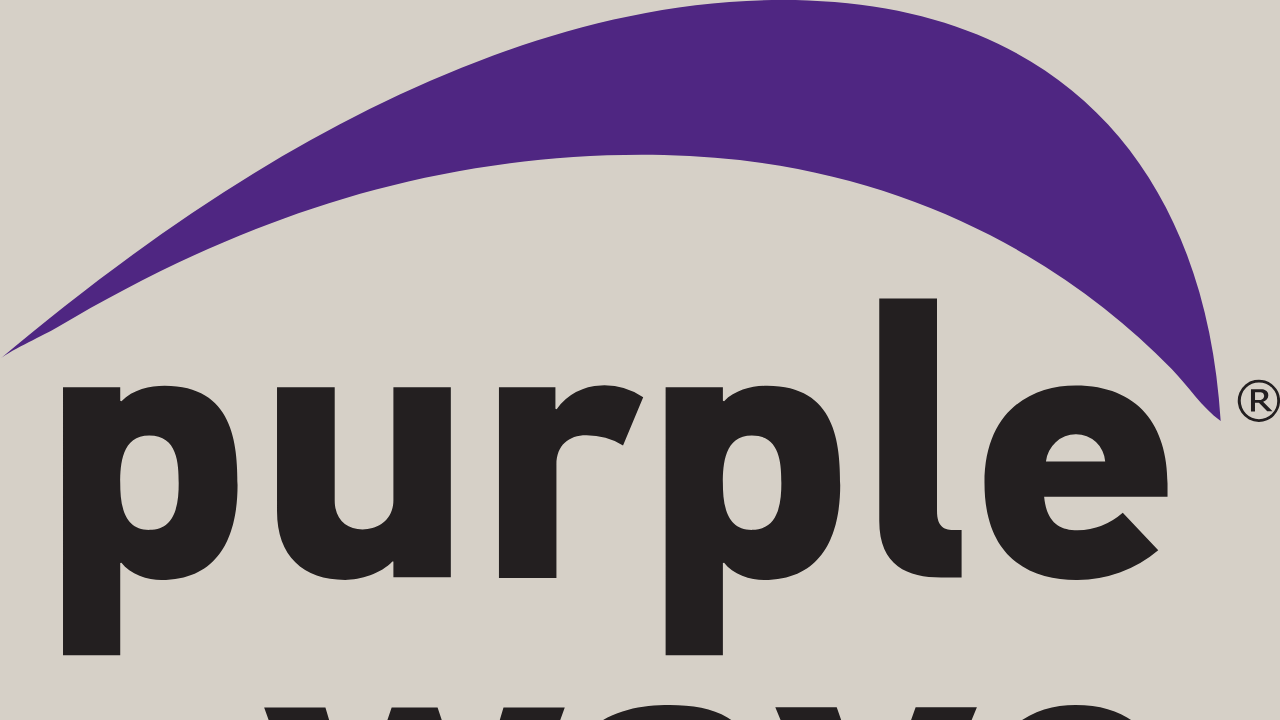

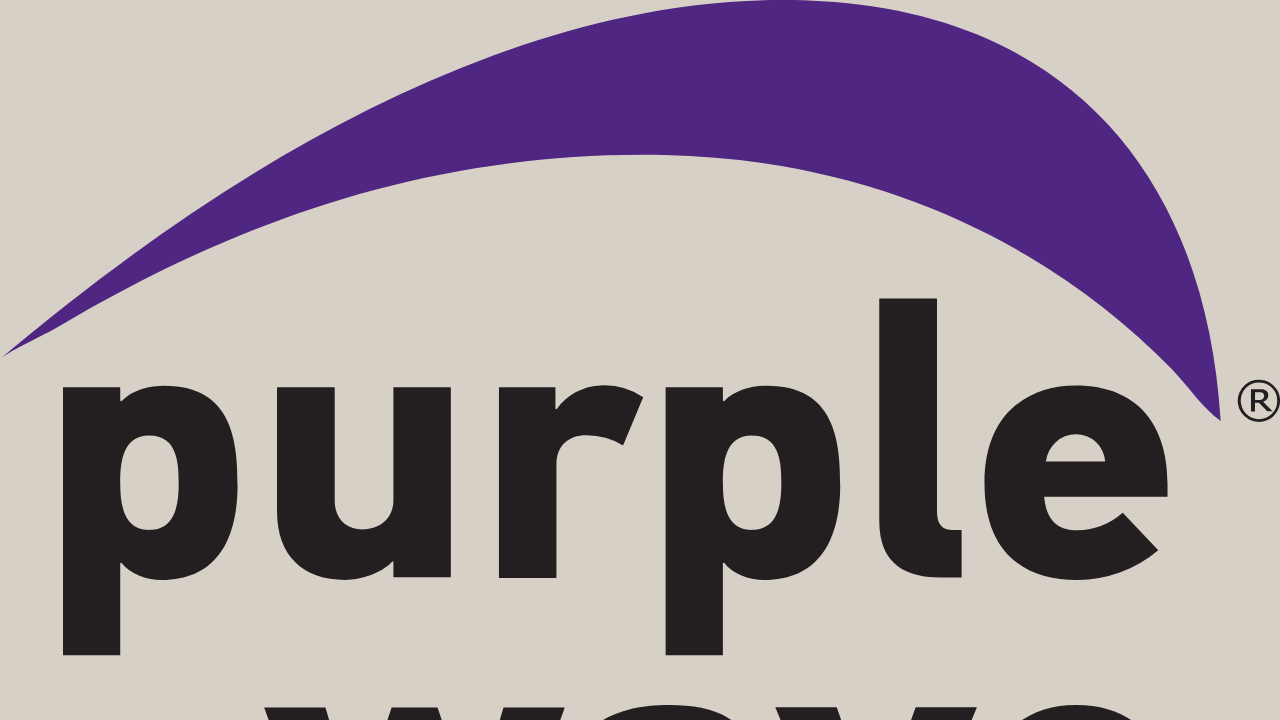